Tests keyboard input and button click functionality by filling a name field and clicking a button on a form

Starting URL: https://formy-project.herokuapp.com/keypress

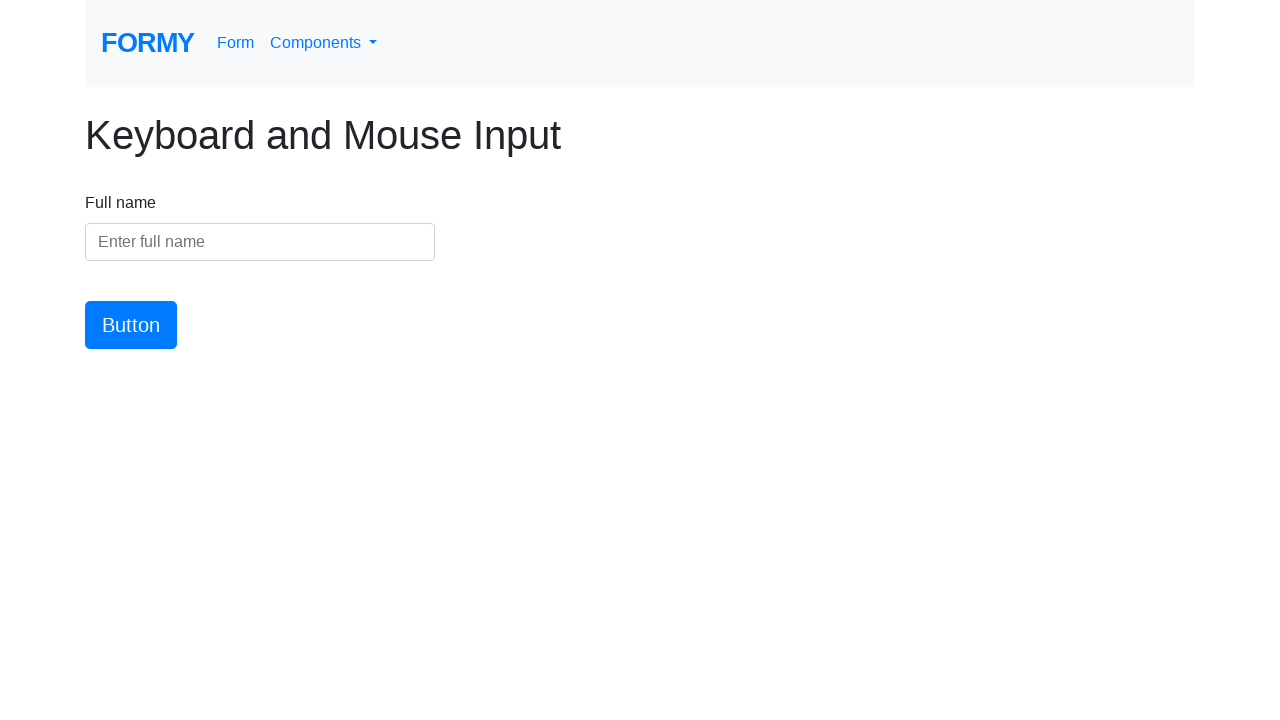

Filled name field with 'Tetiana Korchak' on #name
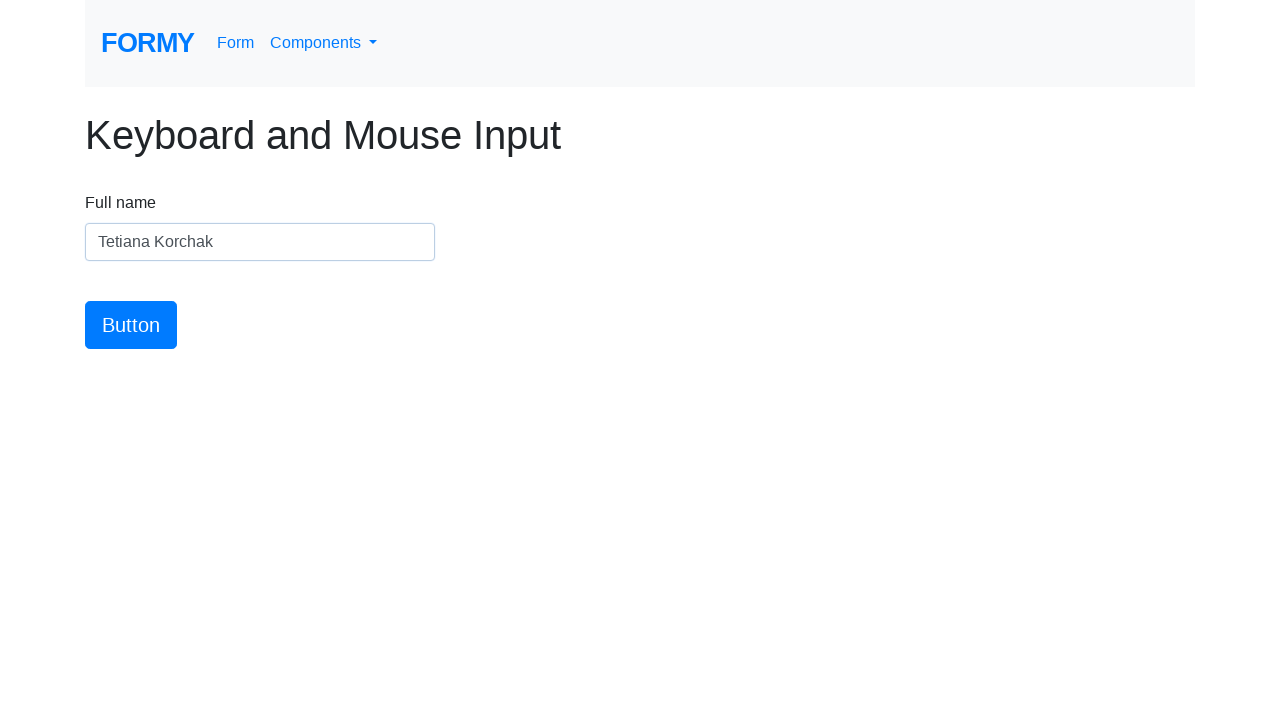

Clicked the submit button at (131, 325) on #button
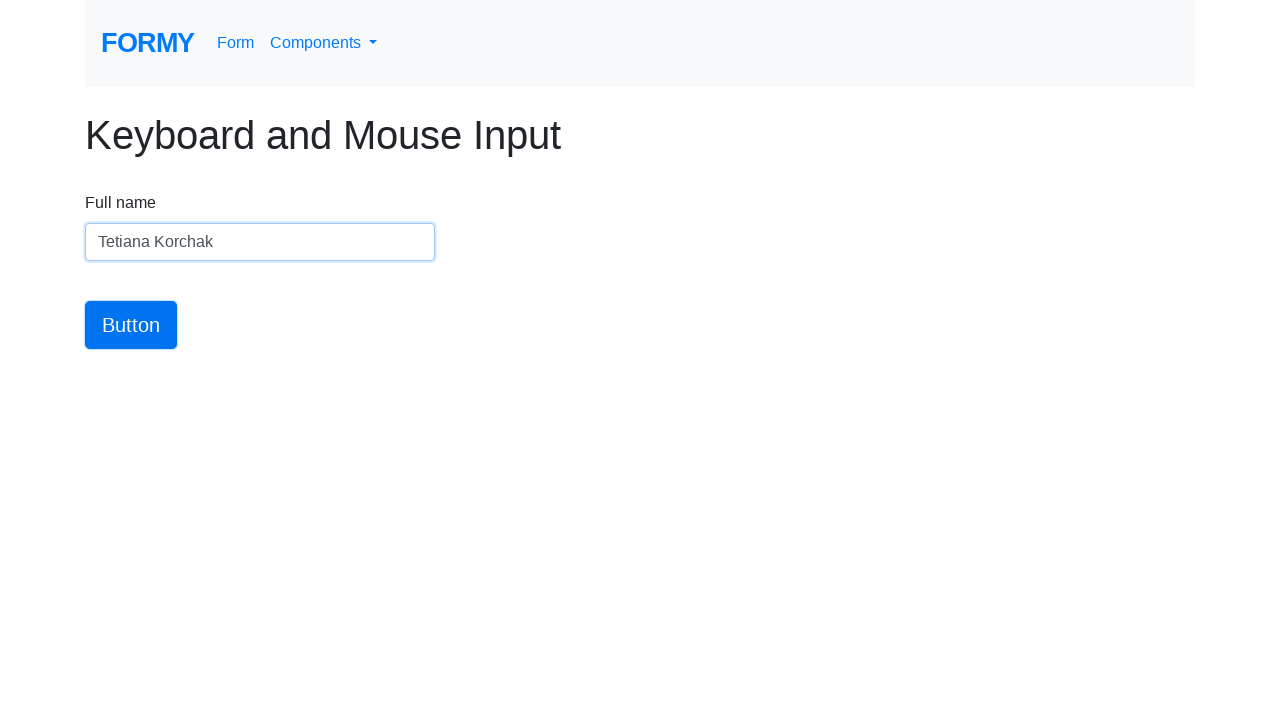

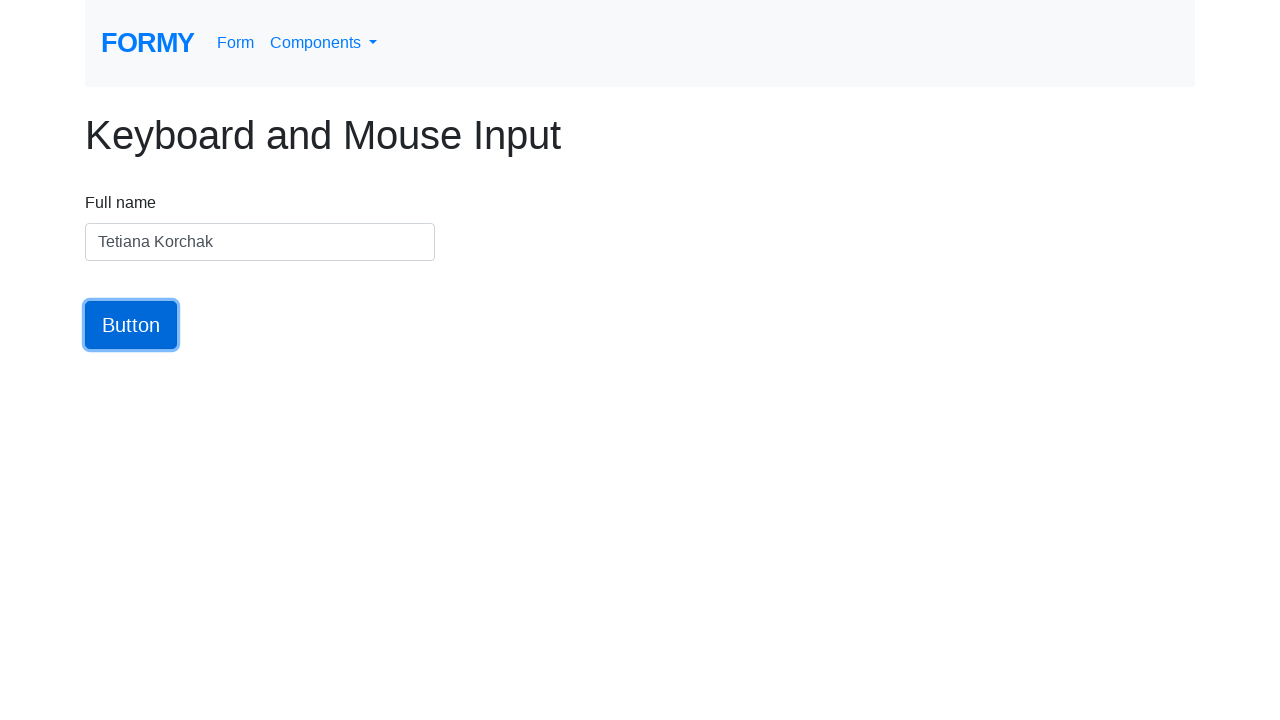